Tests clearing and filling form fields using JavaScript querySelector method

Starting URL: https://www.saucedemo.com/

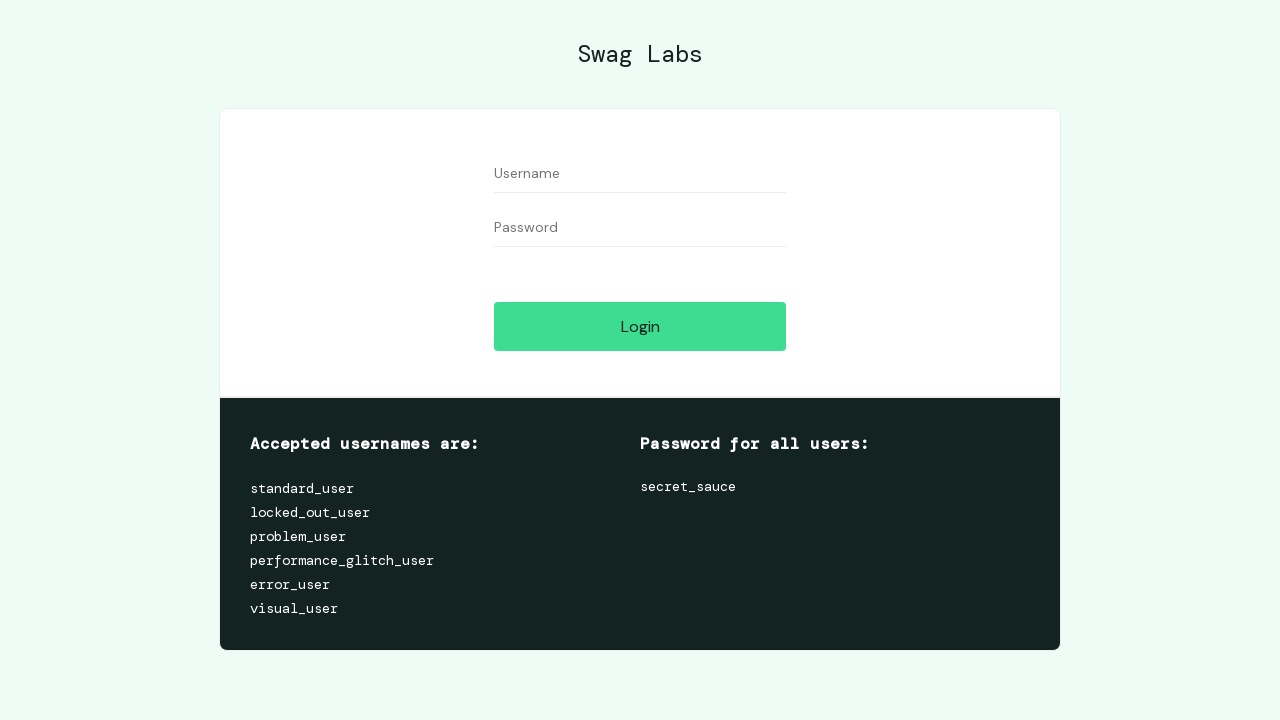

Cleared username field using JavaScript querySelector
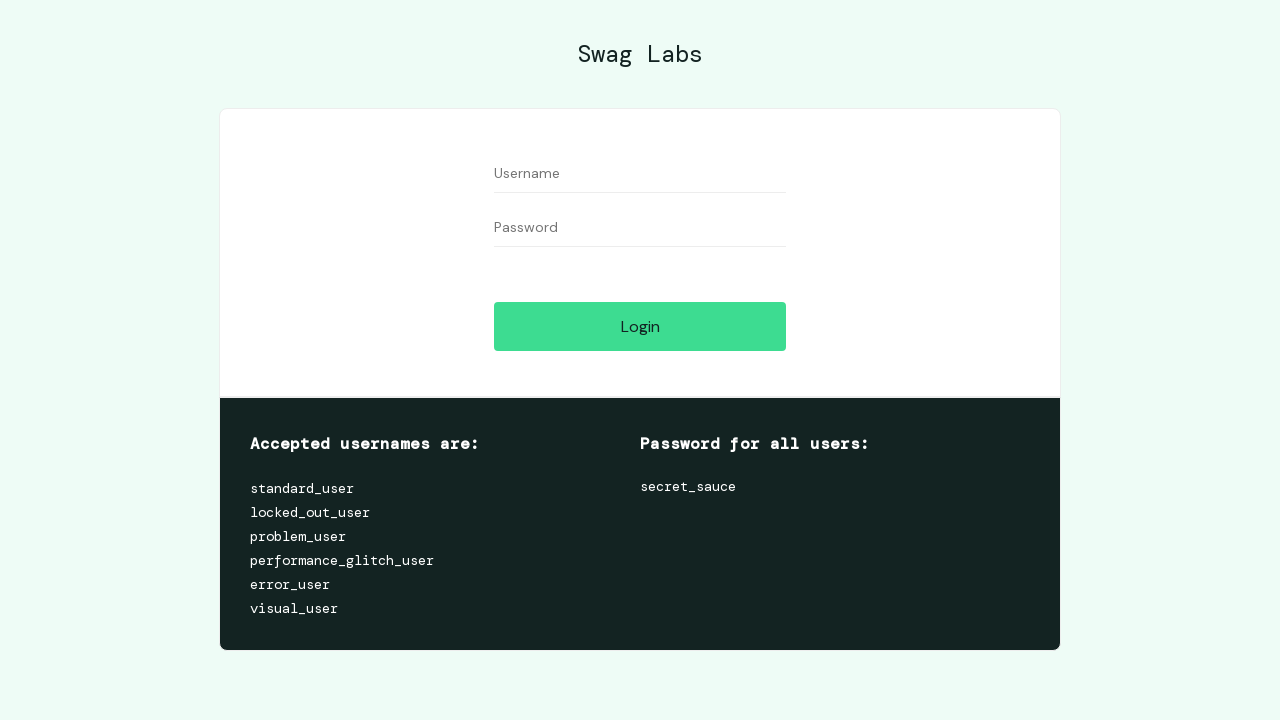

Filled username field with 'Selenium' using JavaScript querySelector
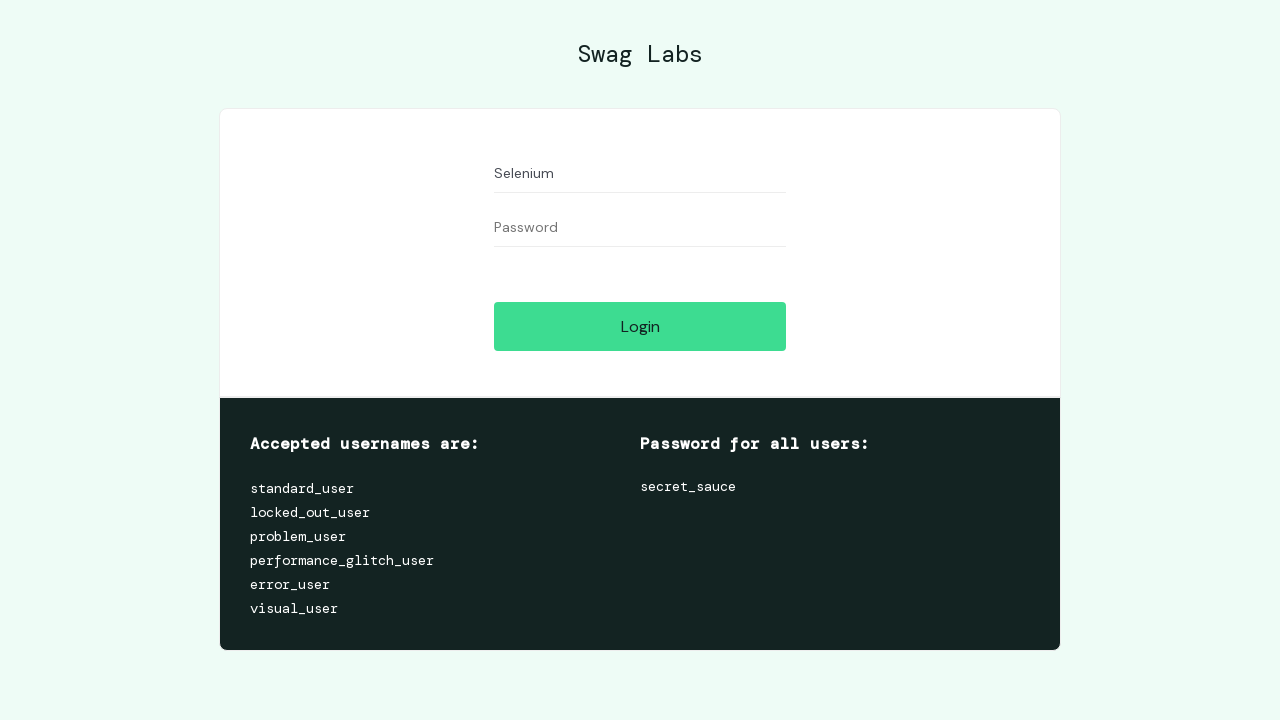

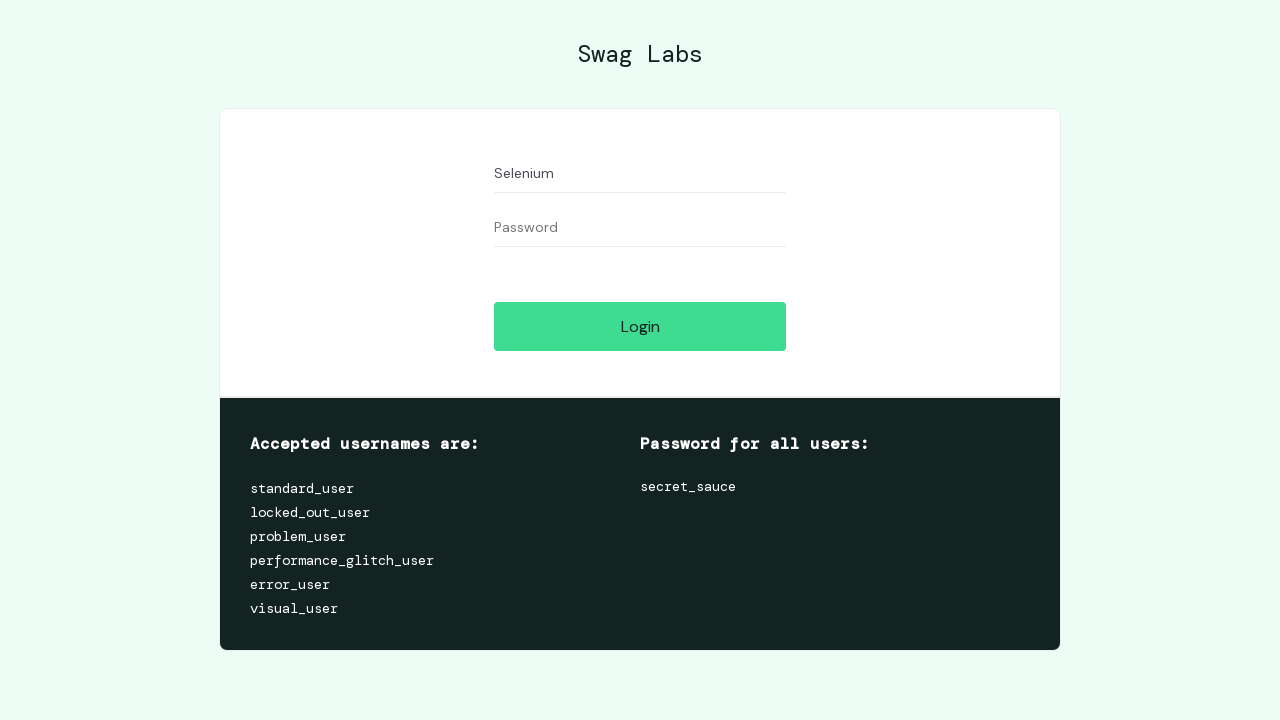